Verifies the Blog link in the navigation menu and clicks on it

Starting URL: https://ultimateqa.com

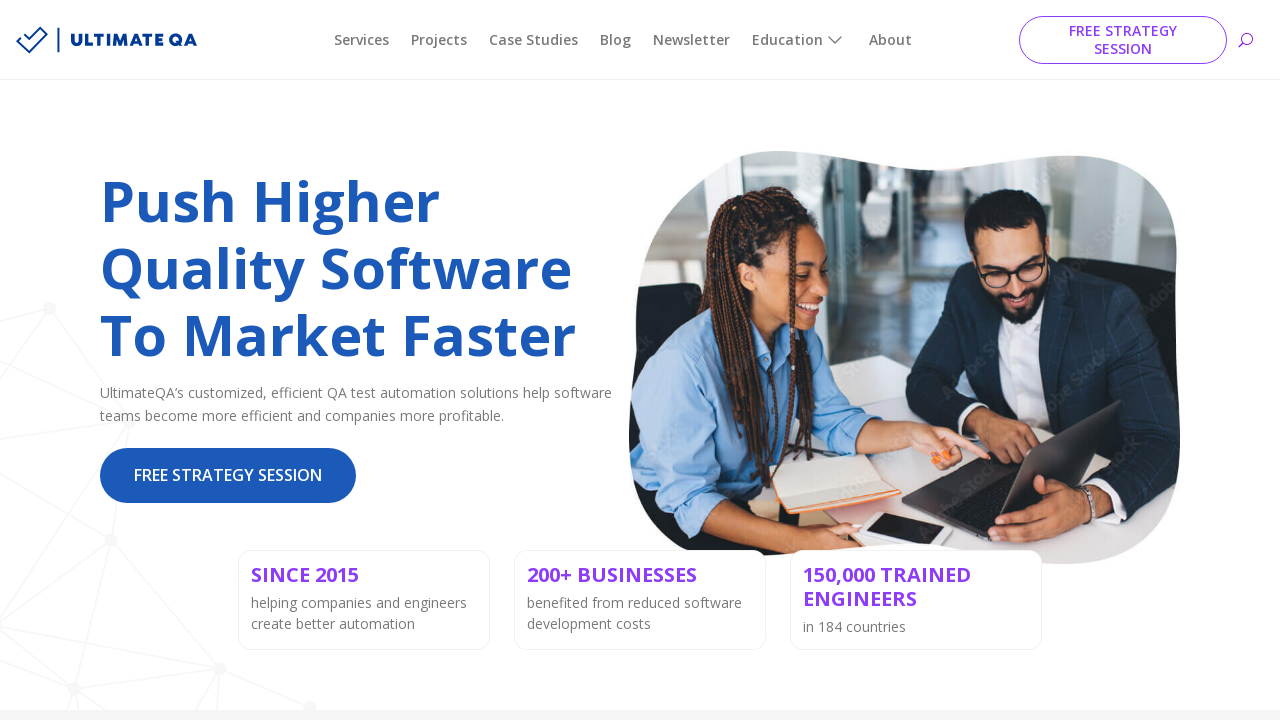

Retrieved text content from Blog link element
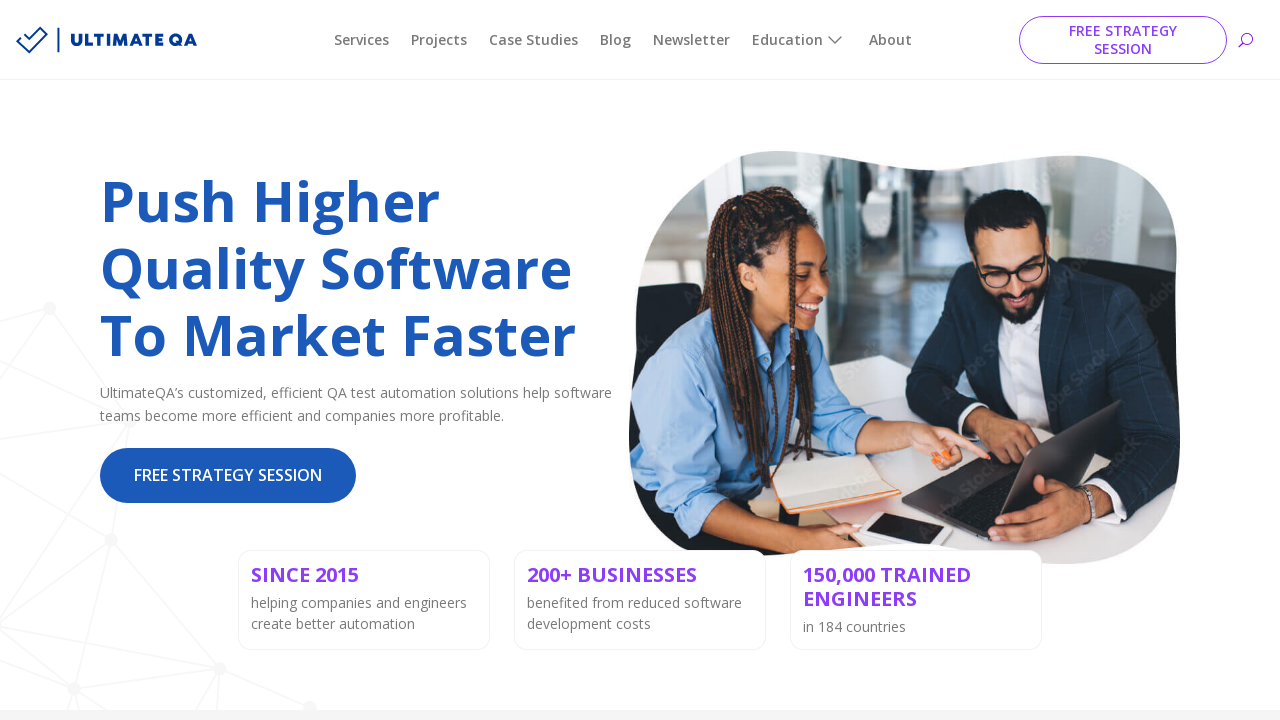

Printed Blog link text to console
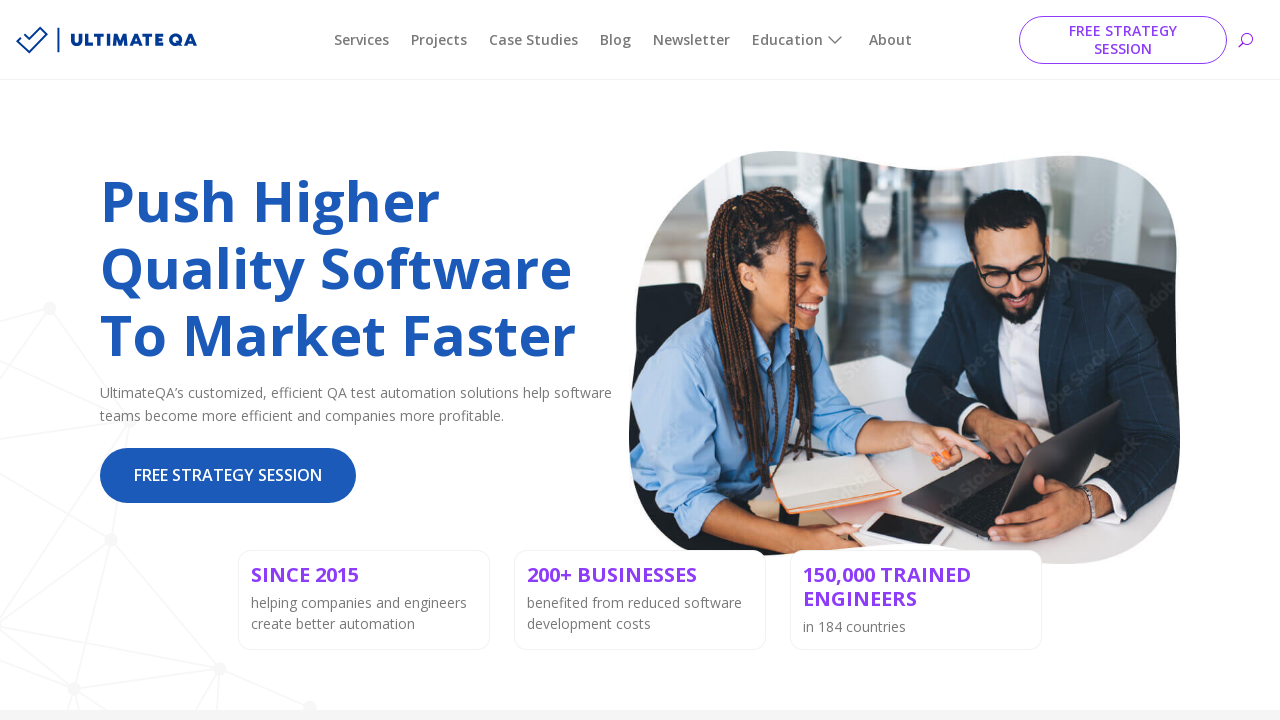

Verified Blog link element is enabled
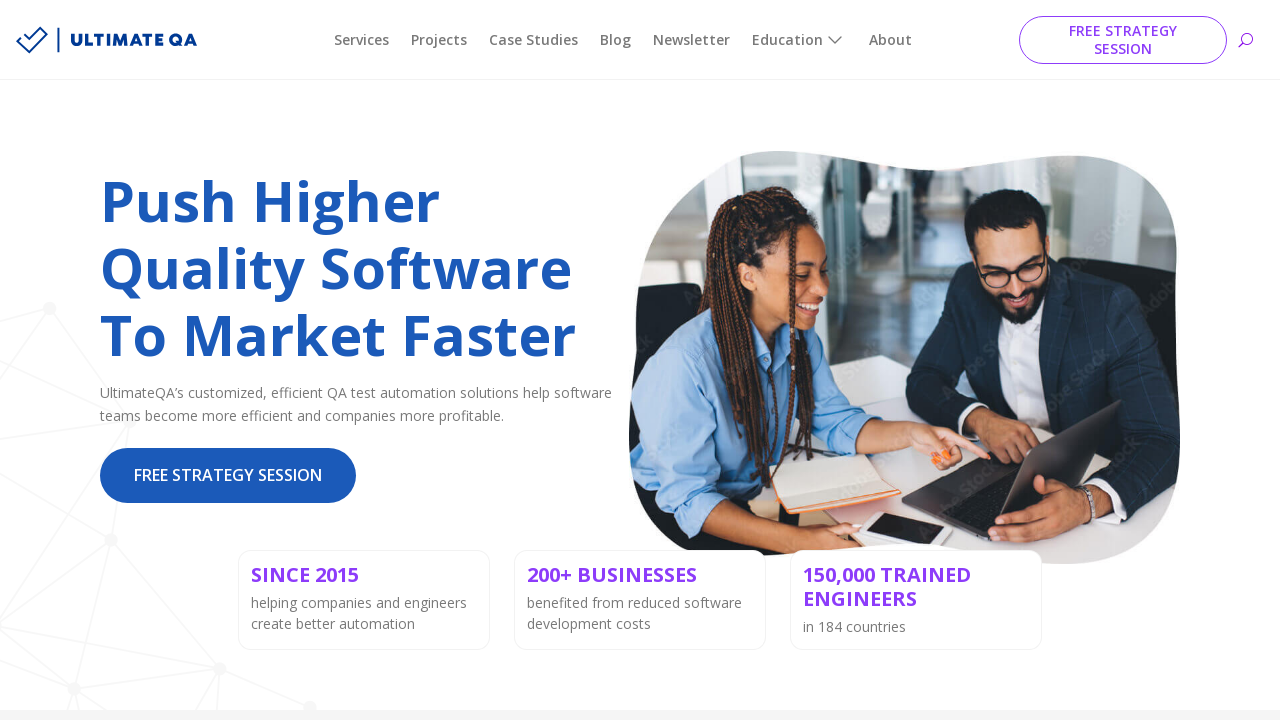

Clicked on Blog link in navigation menu at (616, 40) on #menu-item-218226
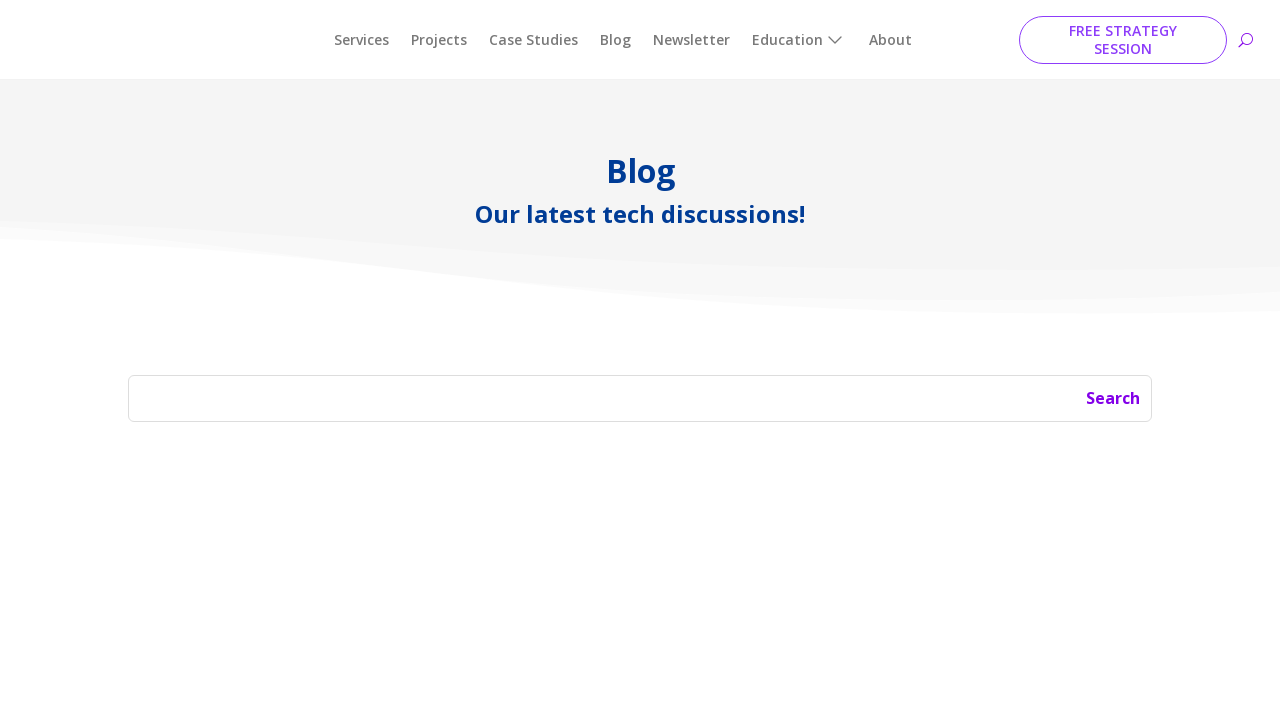

Waited for page load to complete
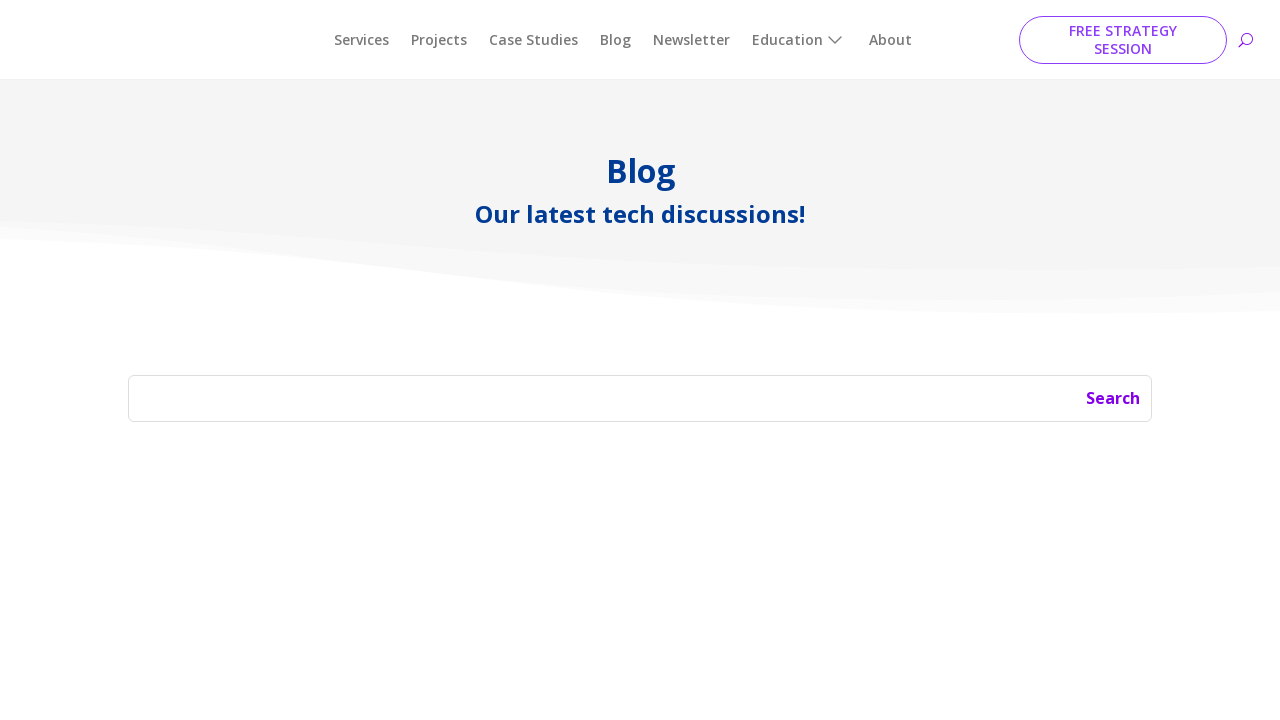

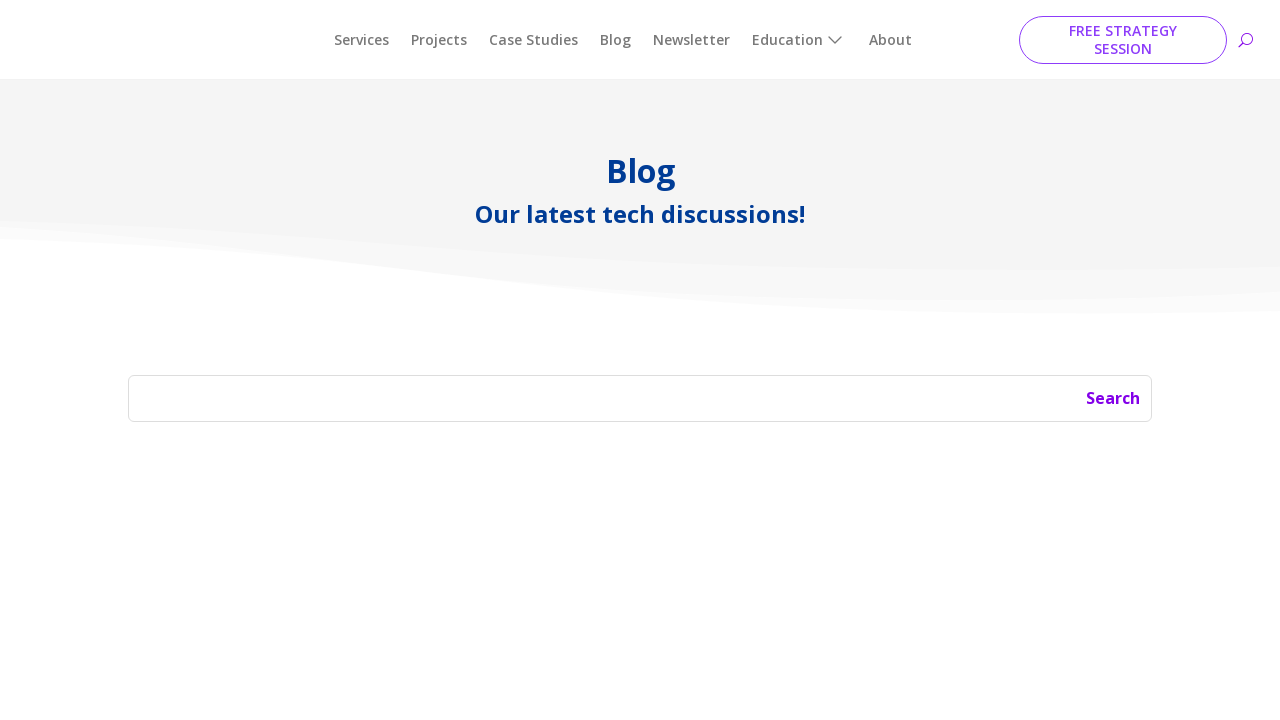